Tests dropdown selection functionality on a registration form by selecting a specific skill option from a dropdown menu

Starting URL: https://demo.automationtesting.in/Register.html

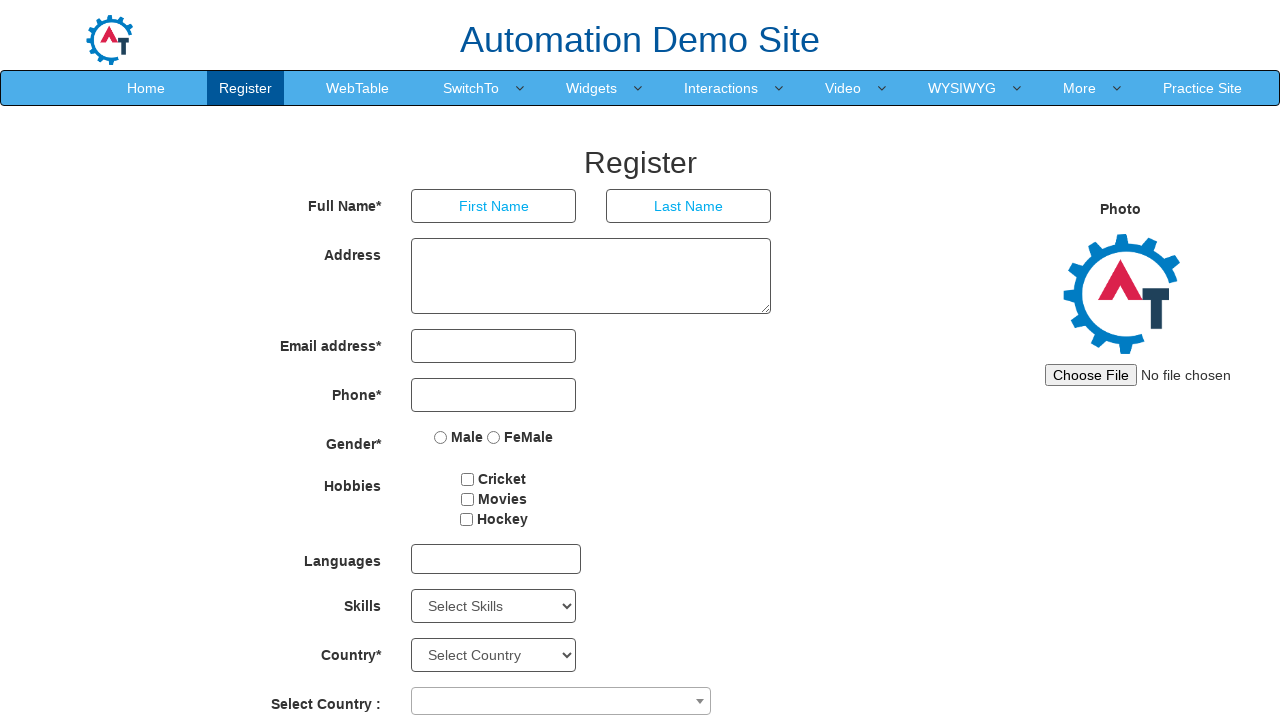

Navigated to registration form page
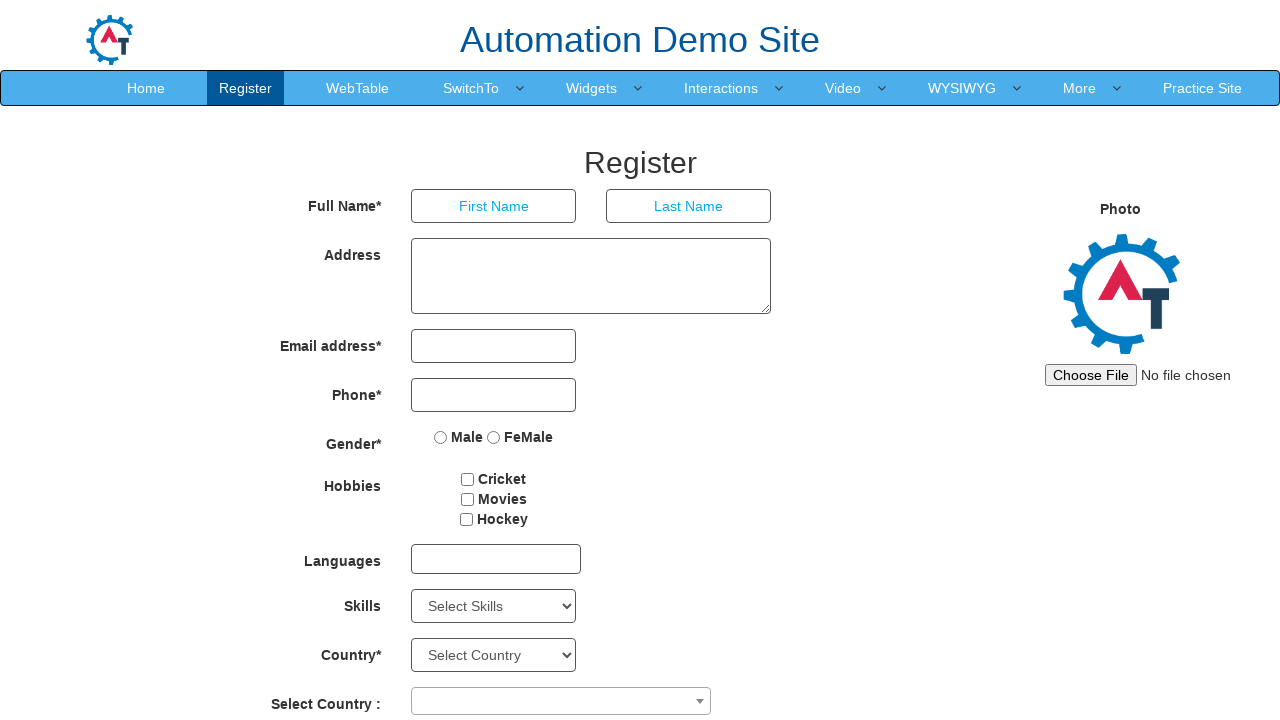

Selected 'Analytics' from the Skills dropdown menu on select#Skills
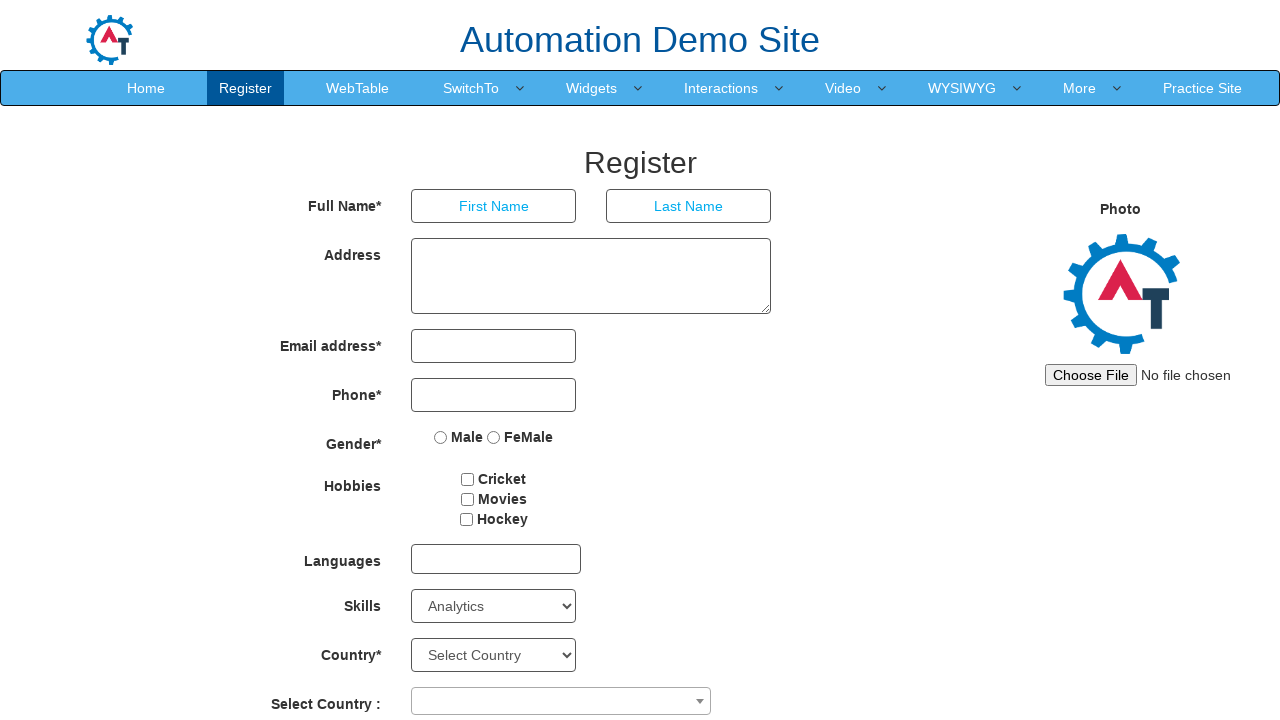

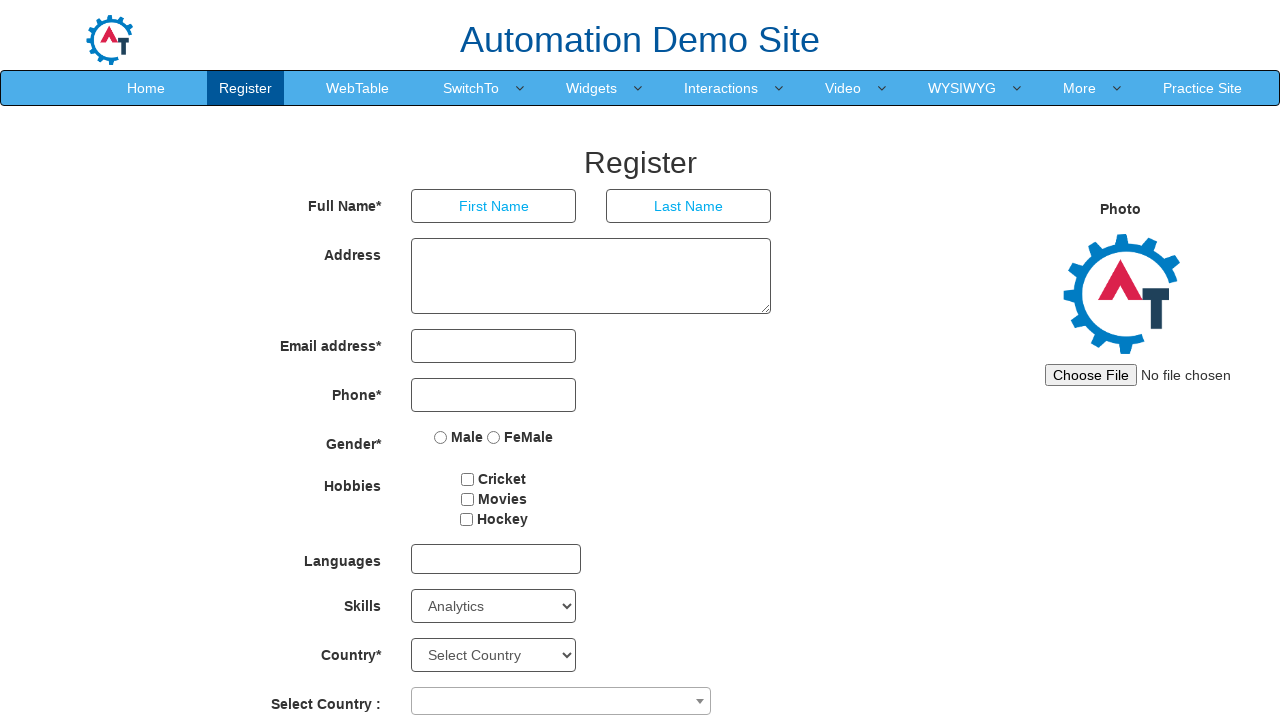